Navigates through paginated table pages to find and select a specific city by checking its checkbox

Starting URL: http://www.selectorshub.com/xpath-practice-page/

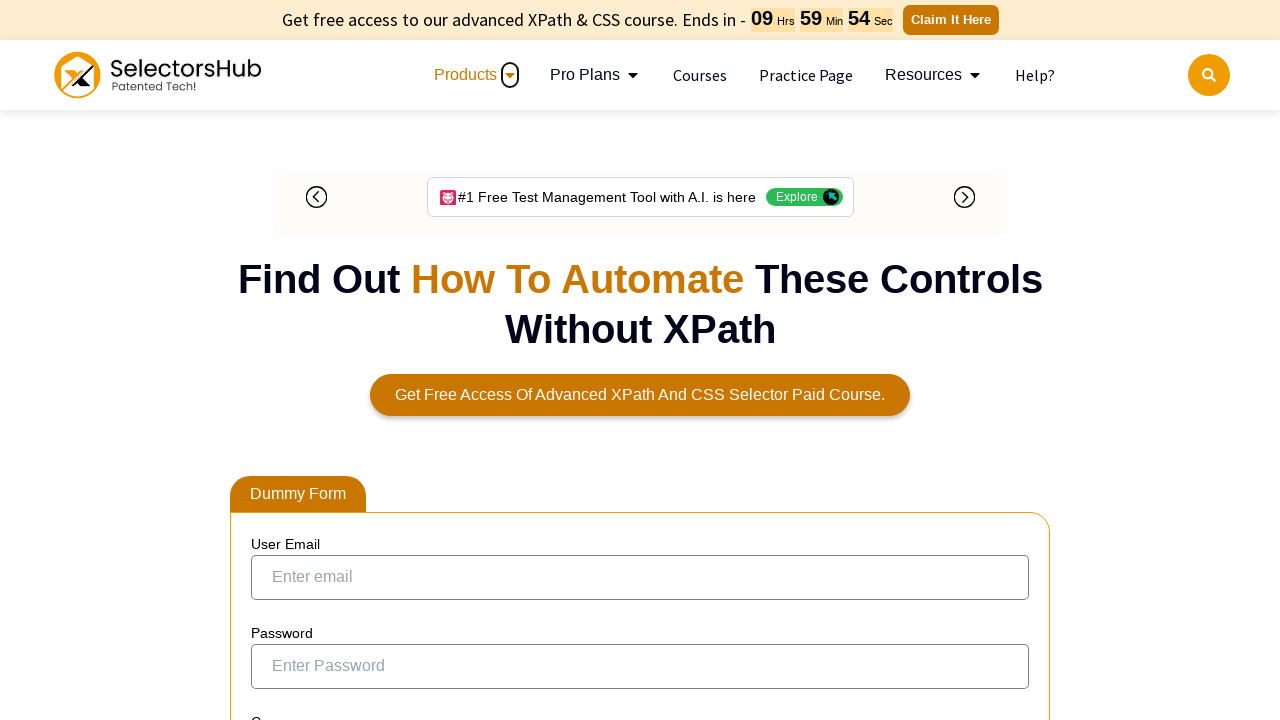

Found 'Samsun' city on page
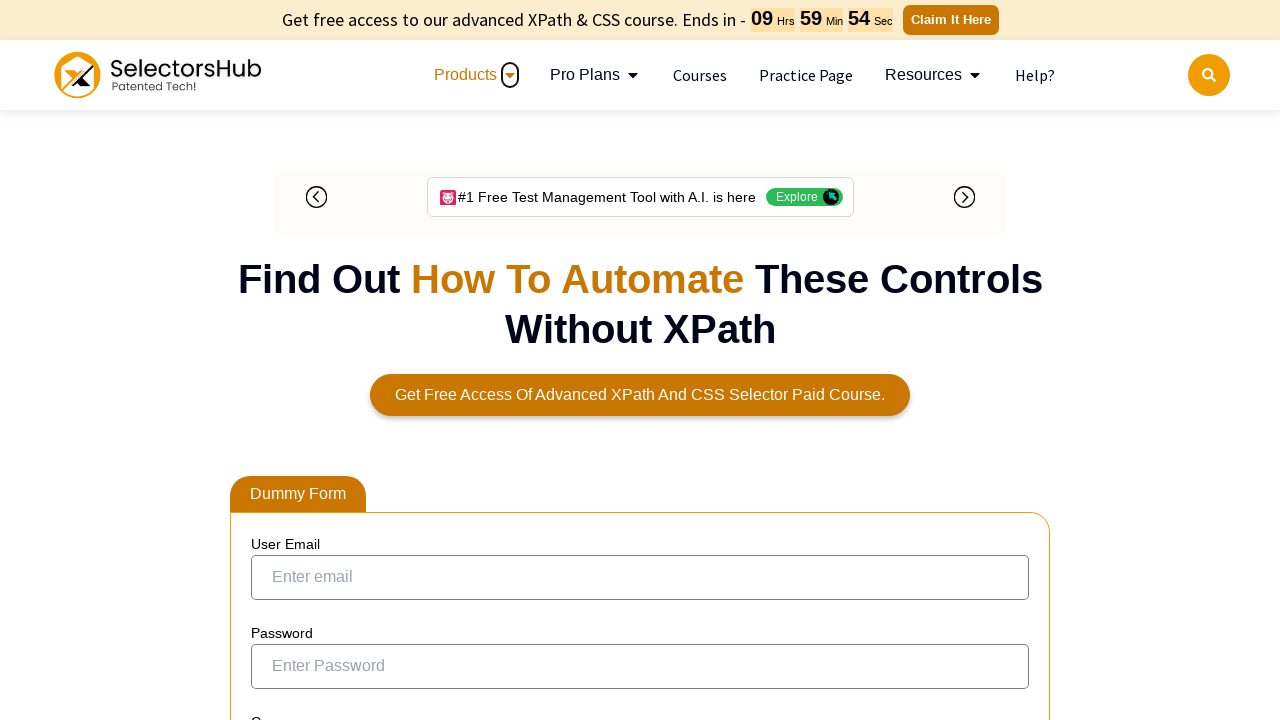

Clicked checkbox for Samsun (found at page 1) at (266, 353) on xpath=//td[text()='Samsun']/preceding-sibling::td/input[@type='checkbox']
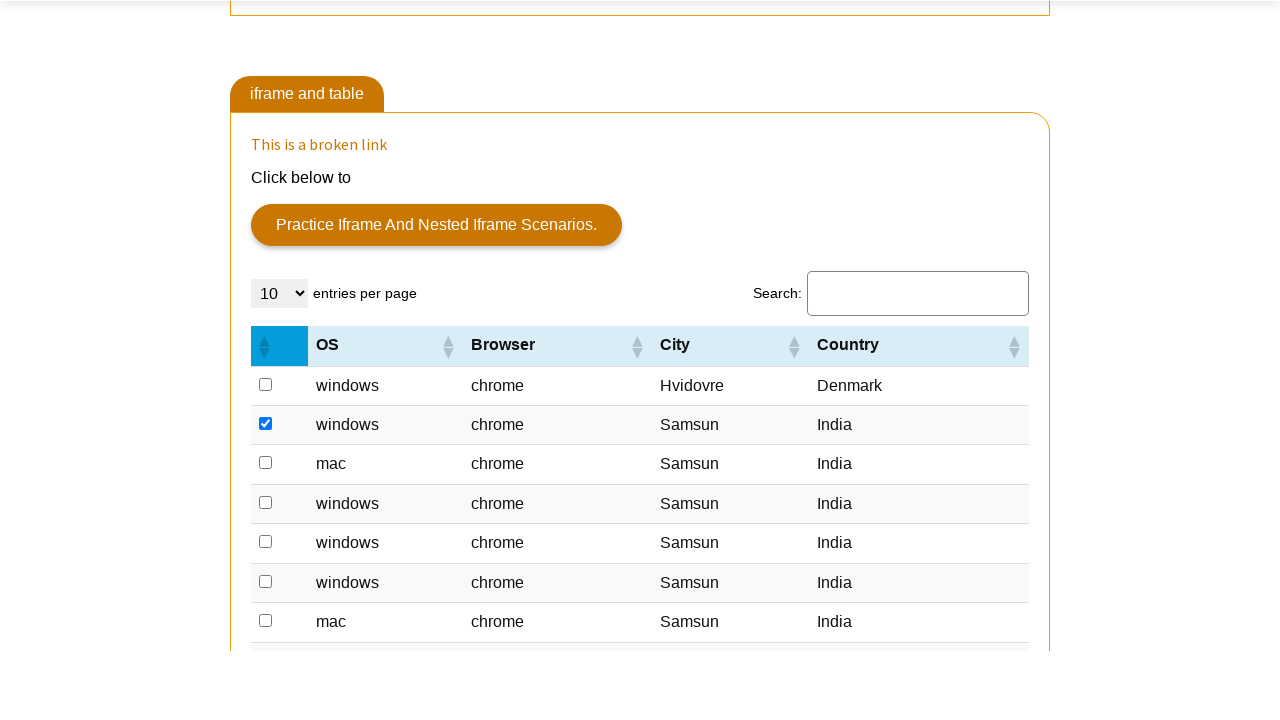

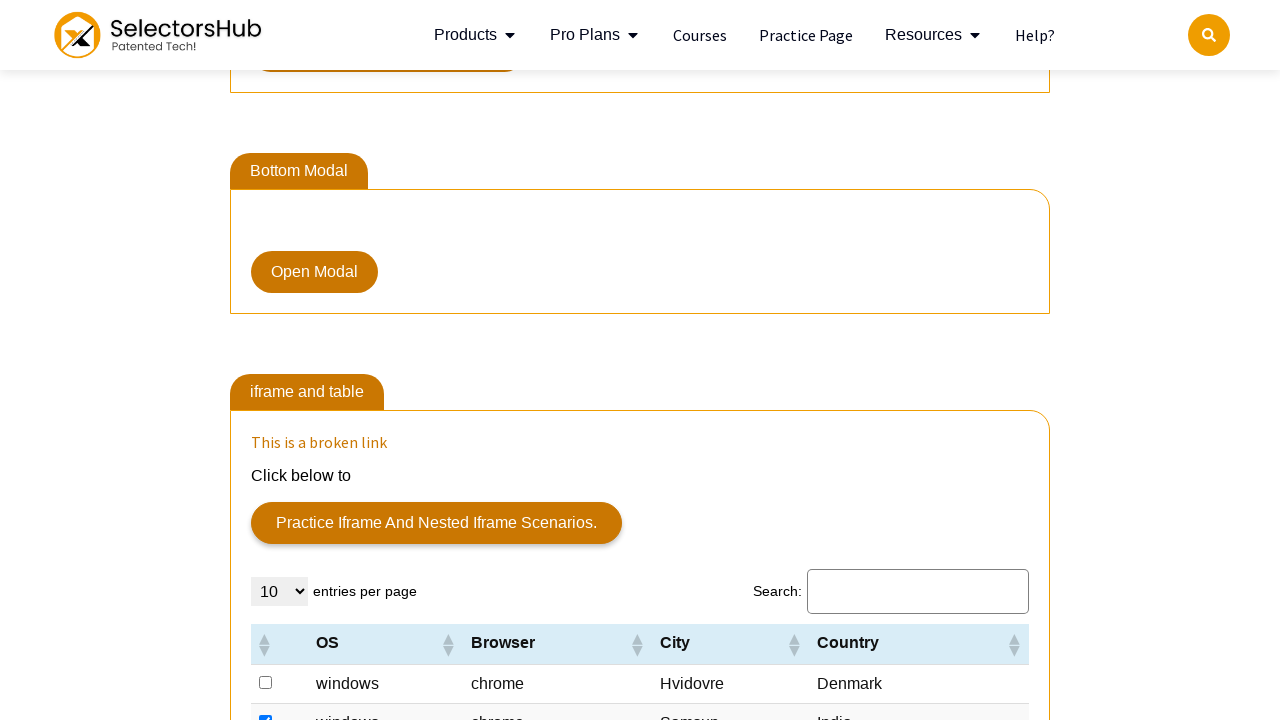